Tests window sizing functionality by setting a mobile-like viewport dimension and navigating to an OpenCart registration page to verify the page loads at the specified size.

Starting URL: https://naveenautomationlabs.com/opencart/index.php?route=account/register

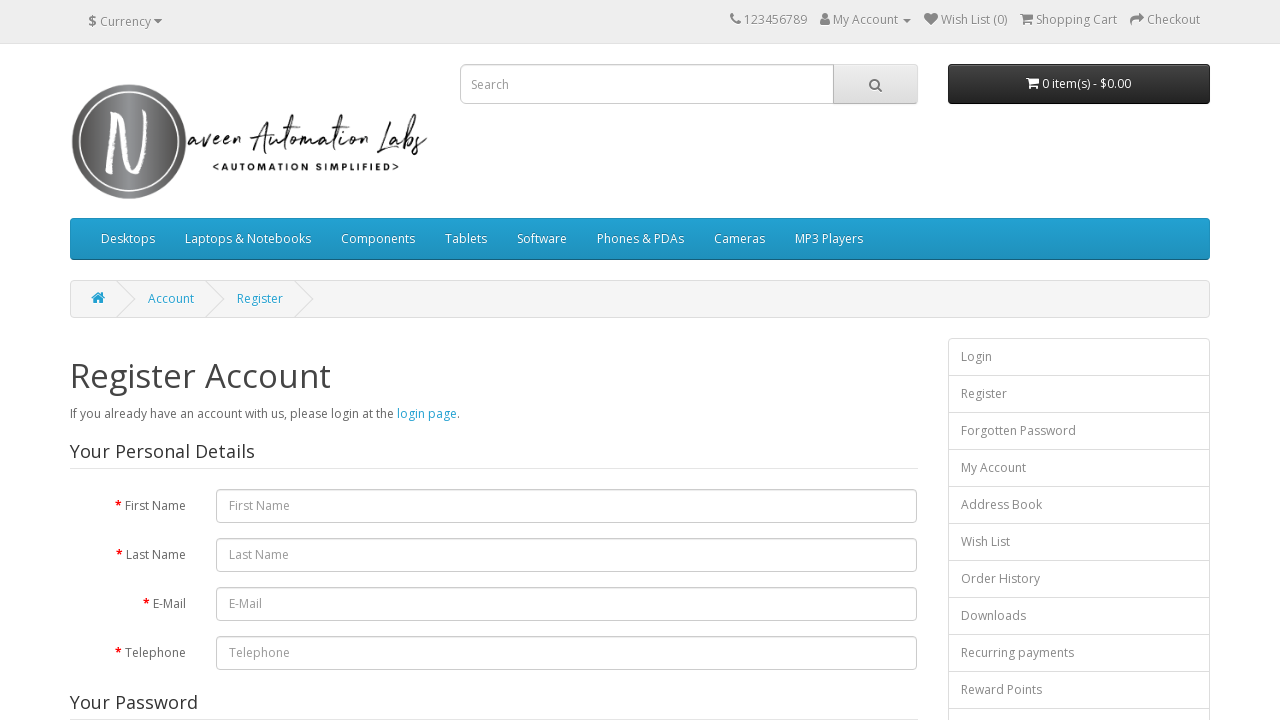

Set viewport to mobile-like dimensions (430x932)
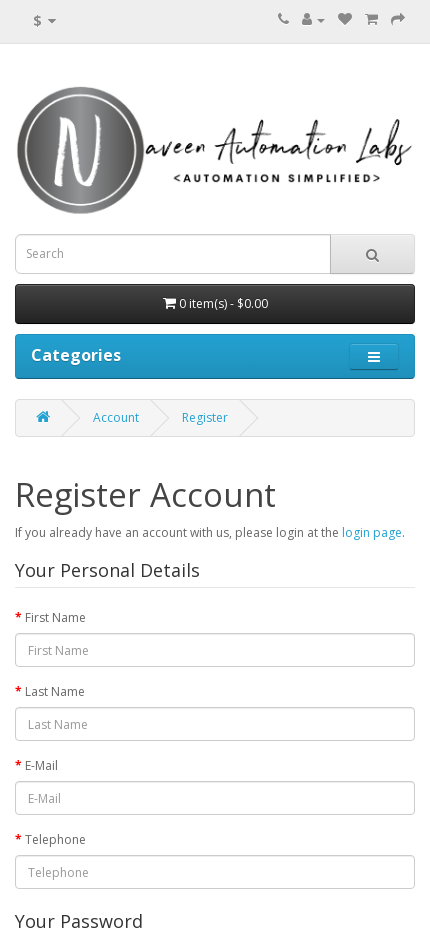

Page rendered at new viewport size (domcontentloaded state)
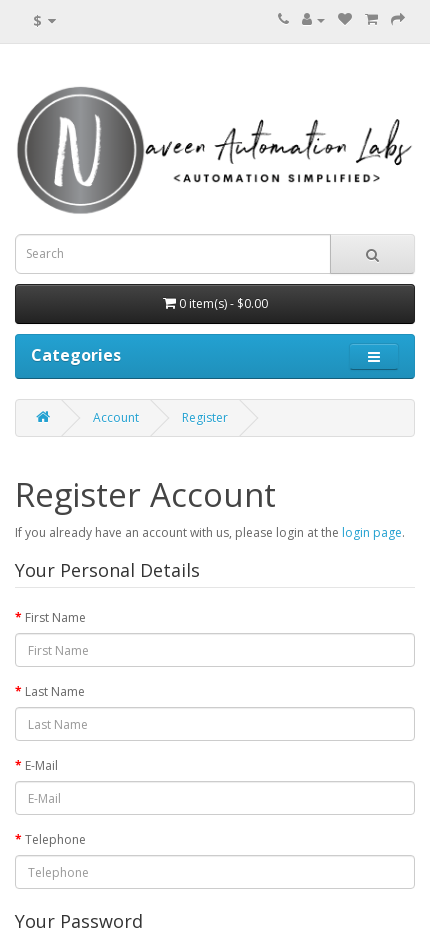

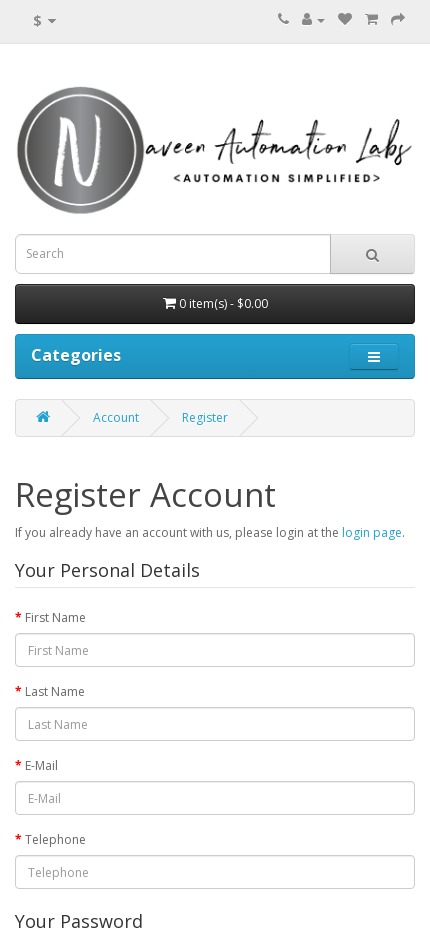